Tests form submission by filling in first name, last name, and email fields, then clicking the submit button

Starting URL: https://secure-retreat-92358.herokuapp.com/

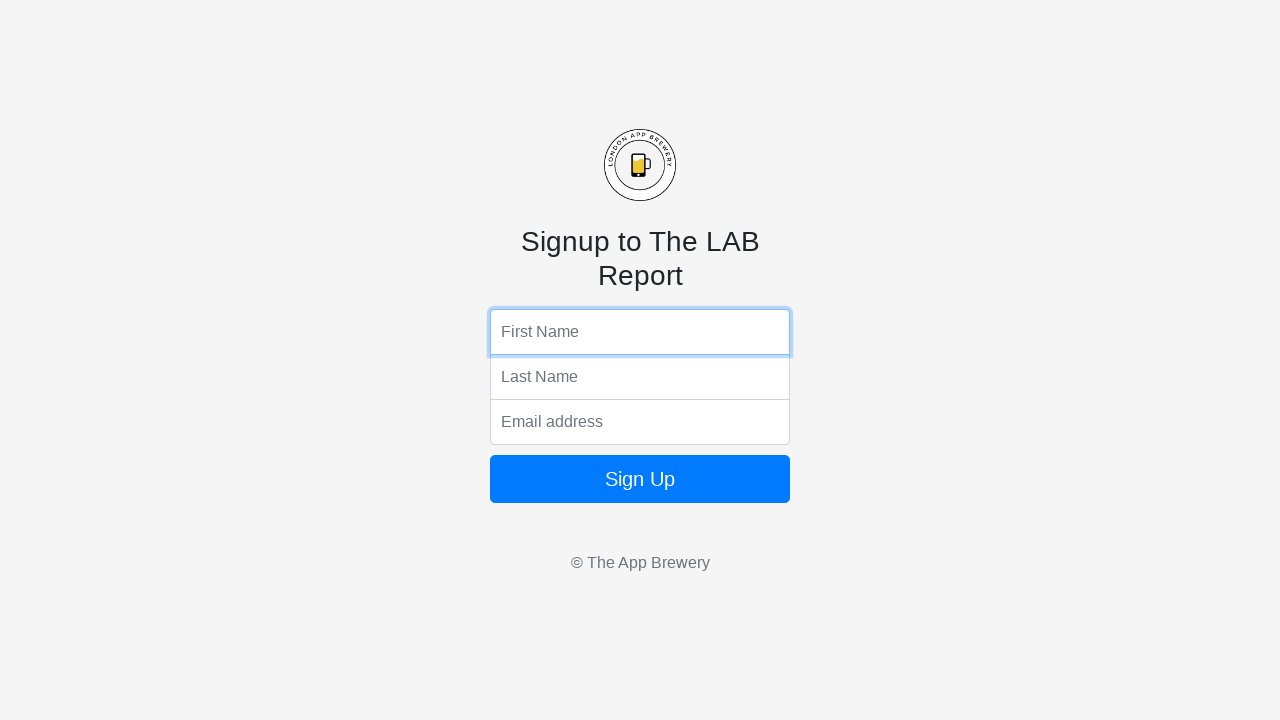

Filled first name field with 'John' on input[name='fName']
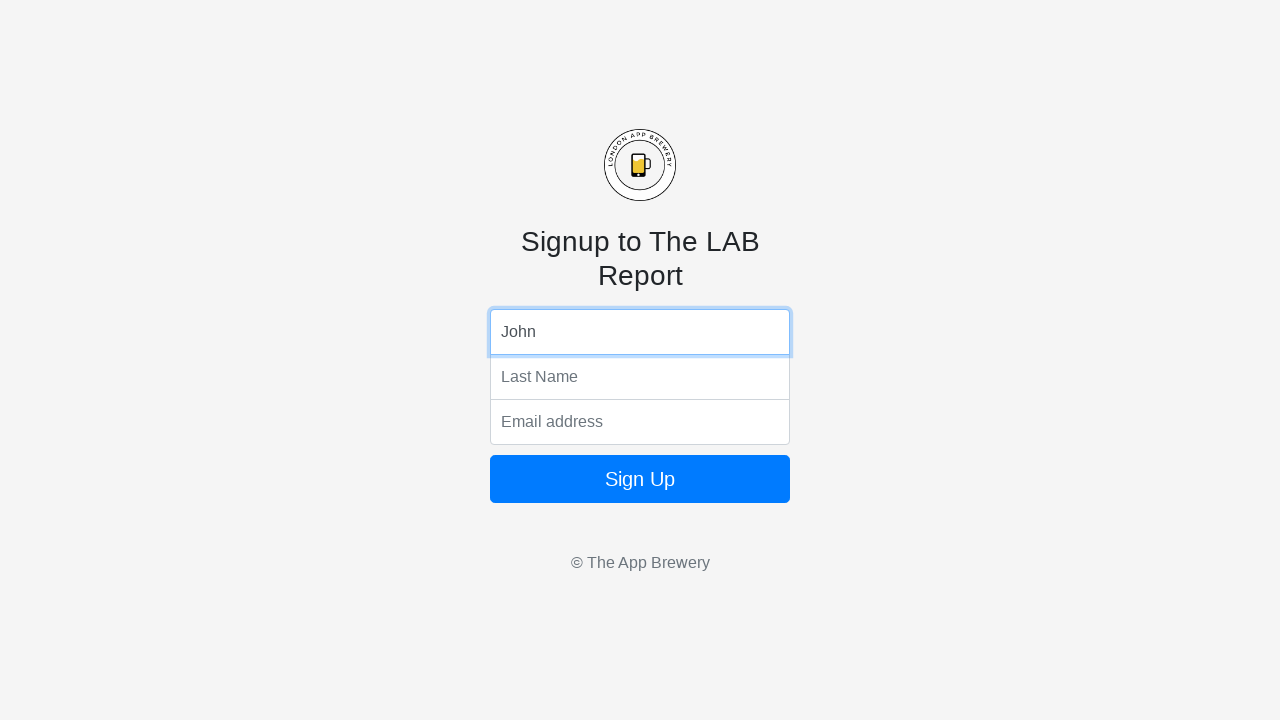

Filled last name field with 'Smith' on input[name='lName']
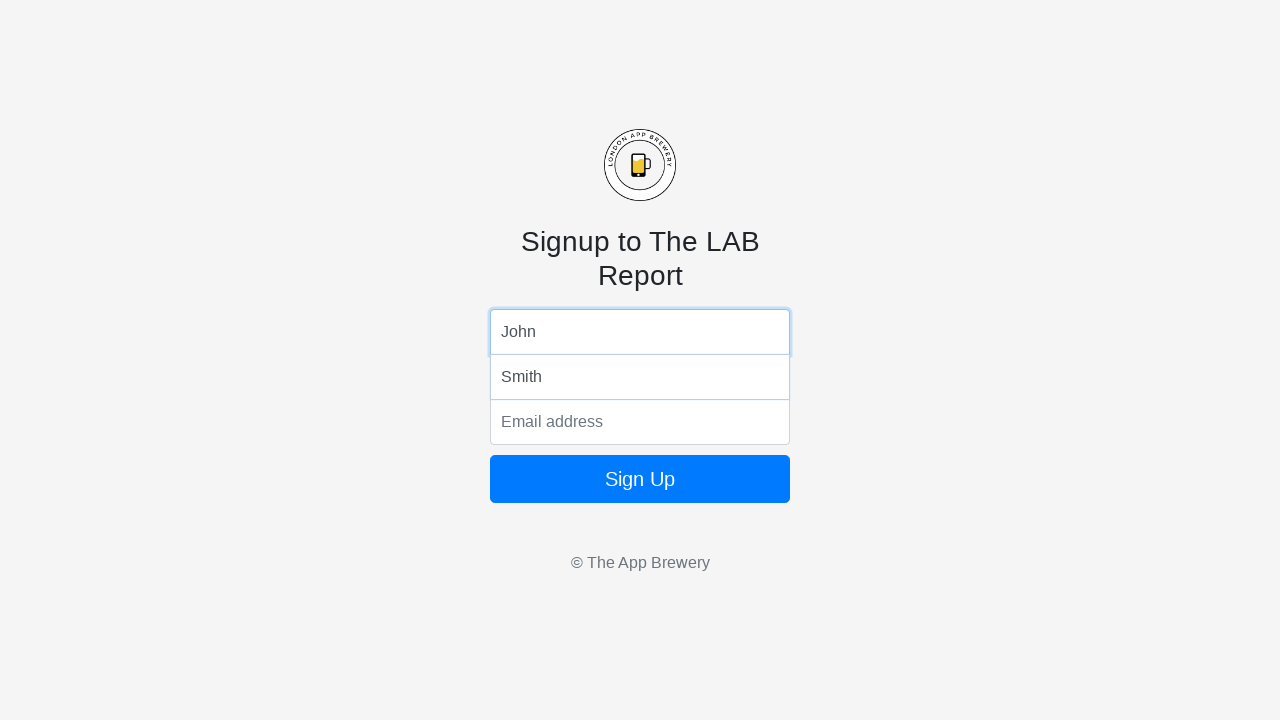

Filled email field with 'john.smith@example.com' on input[name='email']
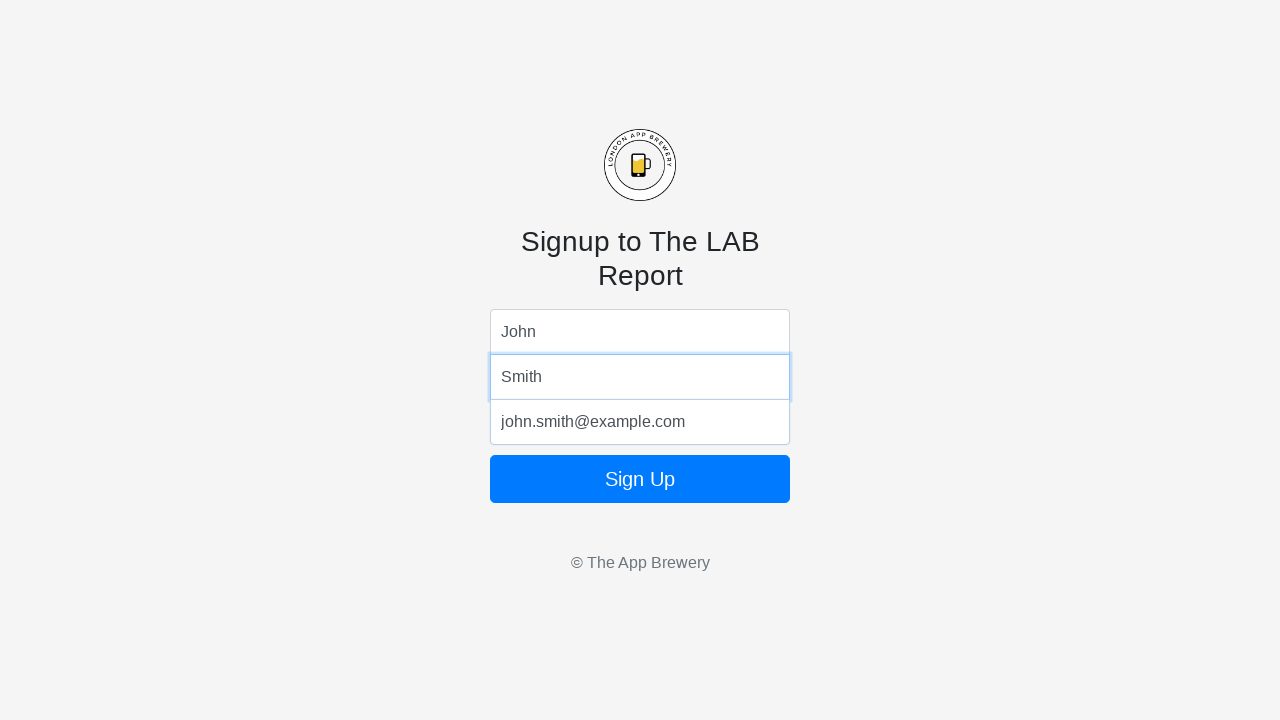

Clicked submit button to submit the form at (640, 479) on form button
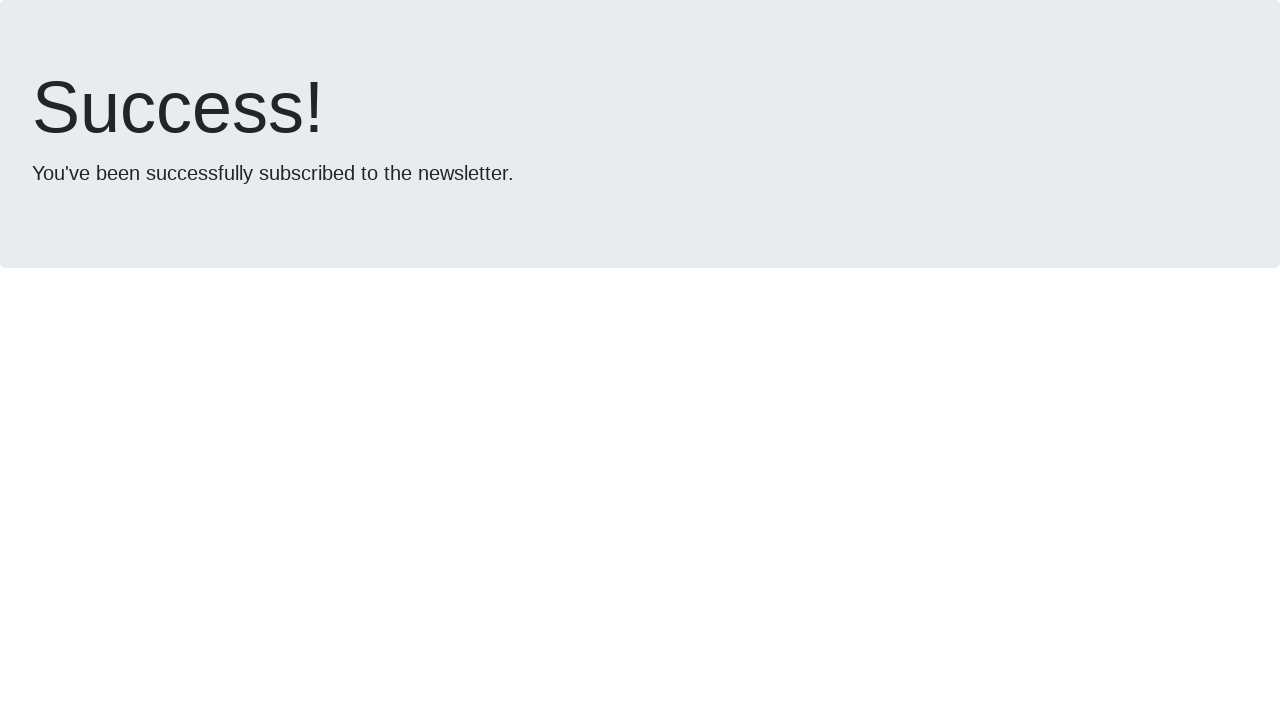

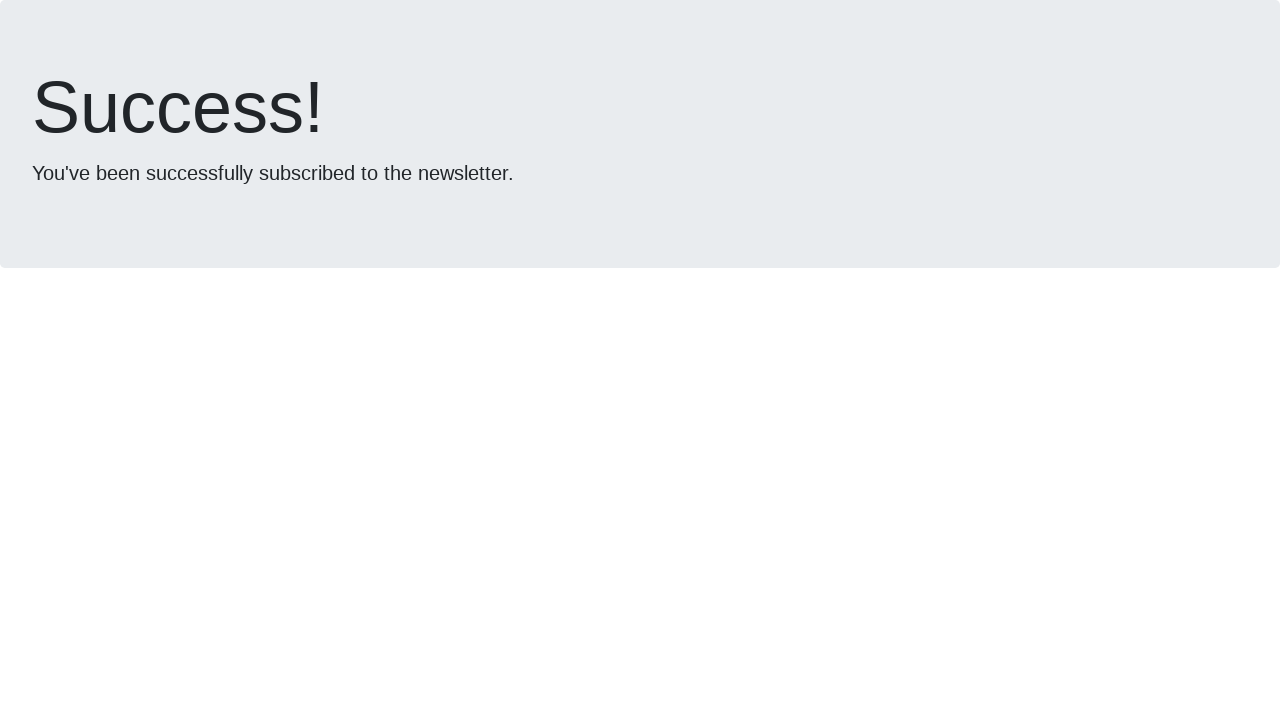